Tests A/B Testing page by clicking the link and verifying navigation to the abtest page

Starting URL: http://the-internet.herokuapp.com/

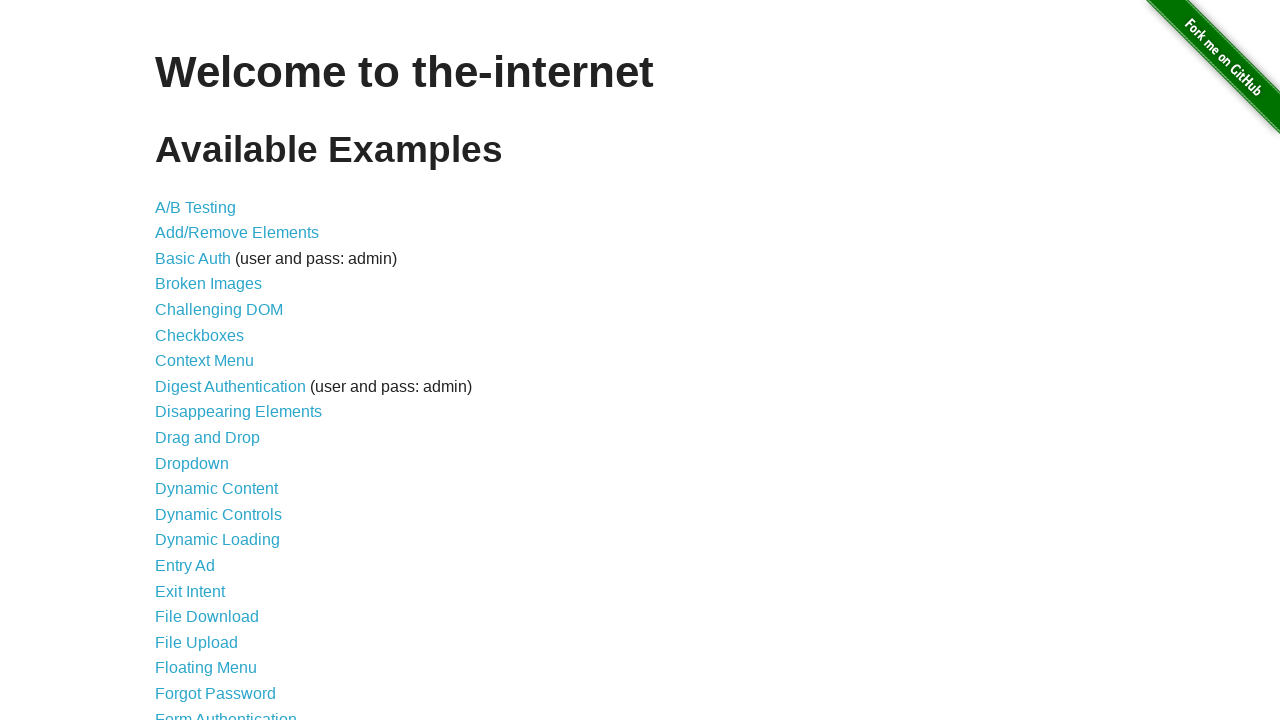

Clicked on A/B Testing link at (196, 207) on text=A/B Testing
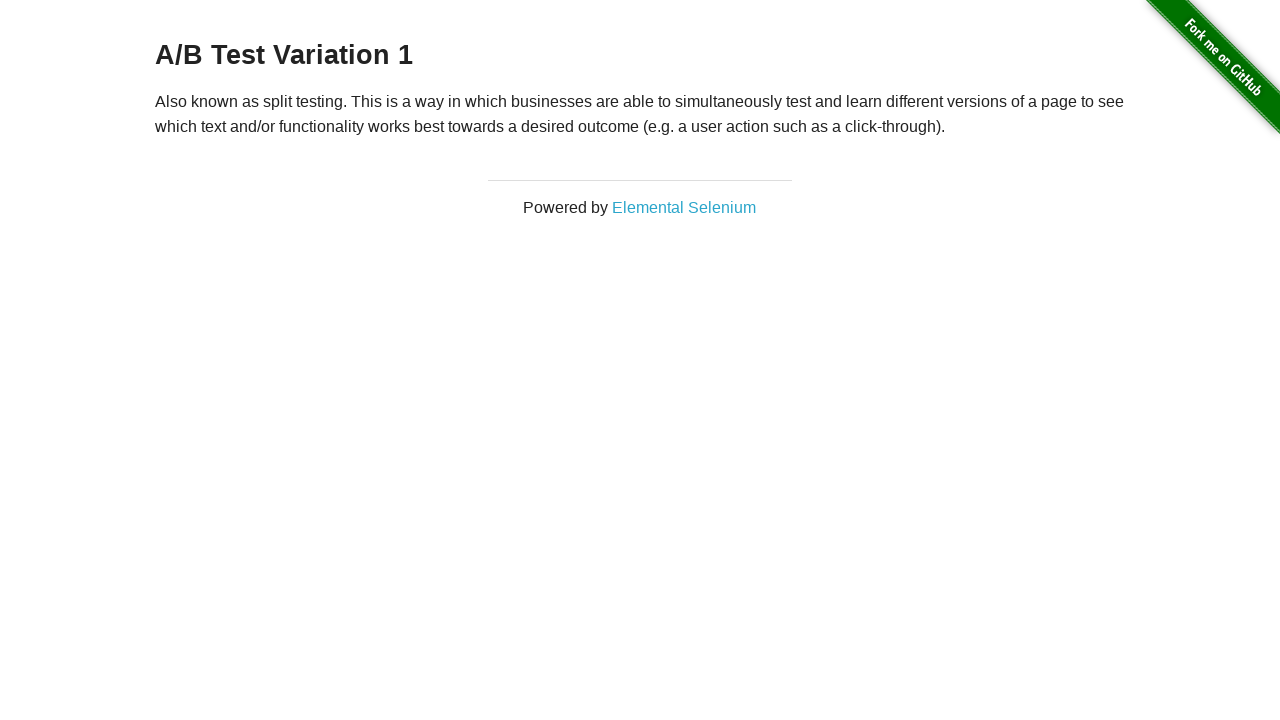

Navigated to A/B Testing page (URL contains /abtest)
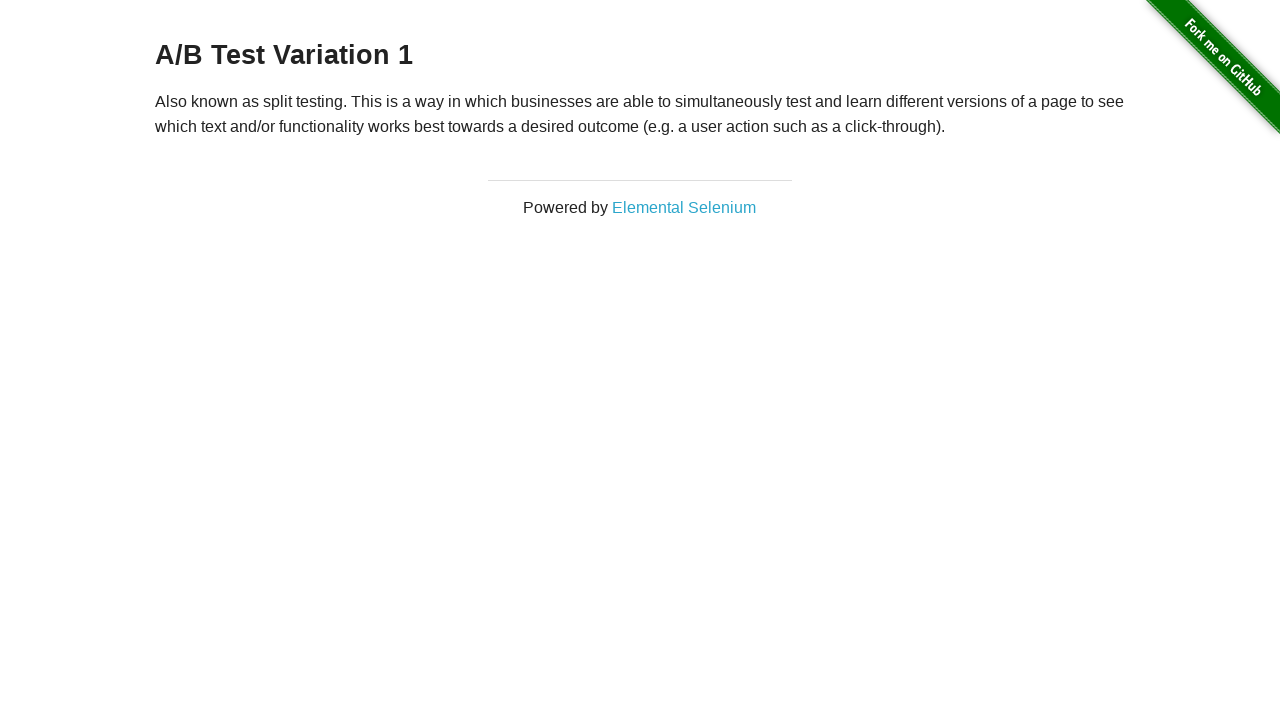

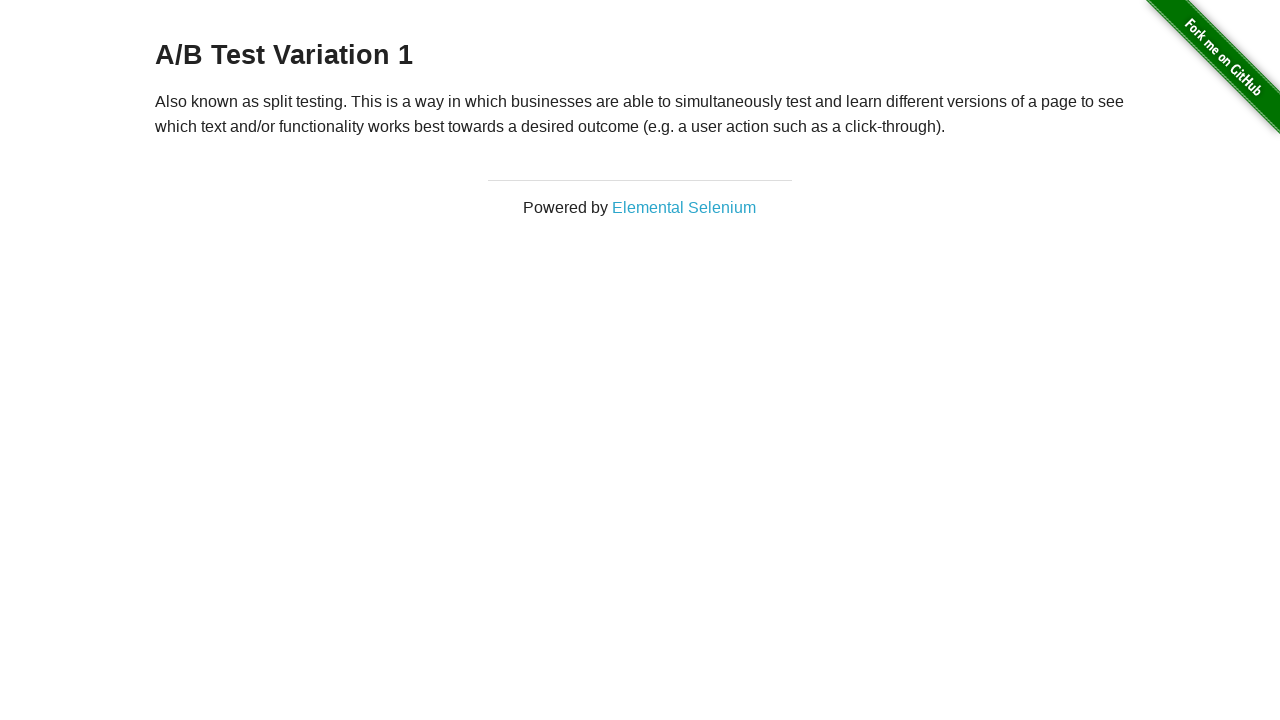